Tests invalid login by entering username with wrong password, then verifying error message

Starting URL: http://uitestingplayground.com/sampleapp

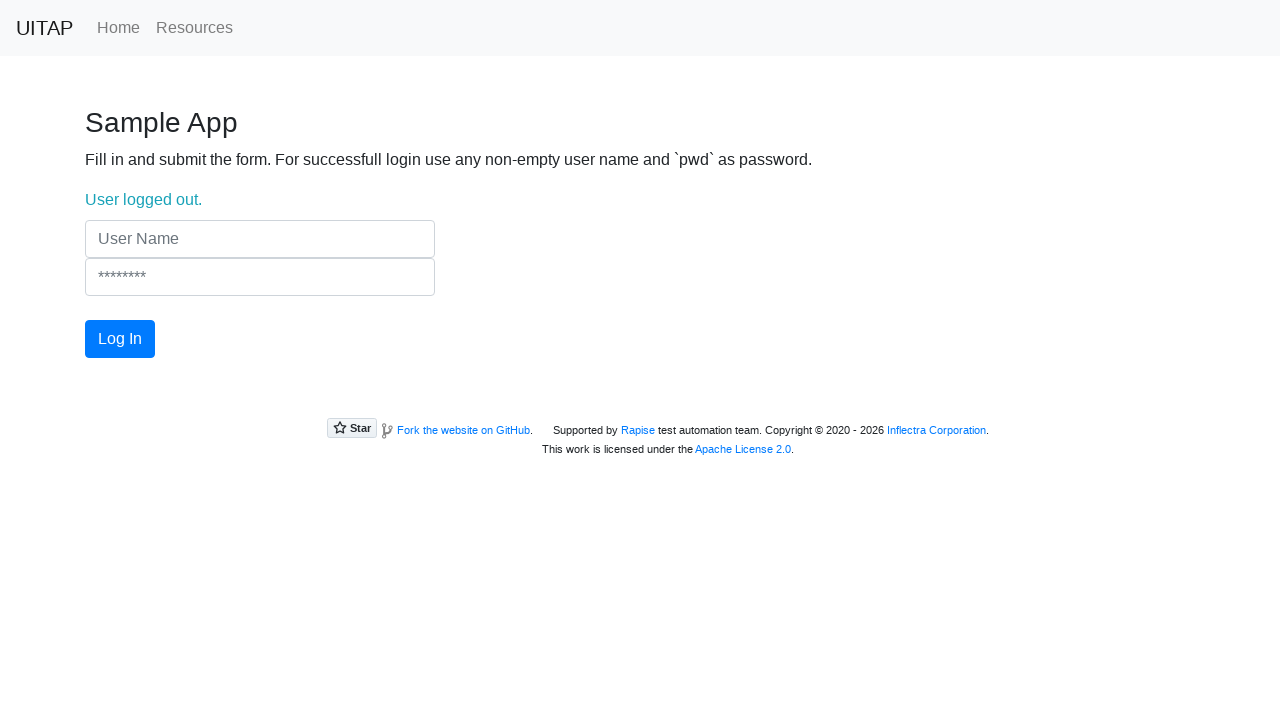

Entered username 'Greg' in the username field on input[name='UserName']
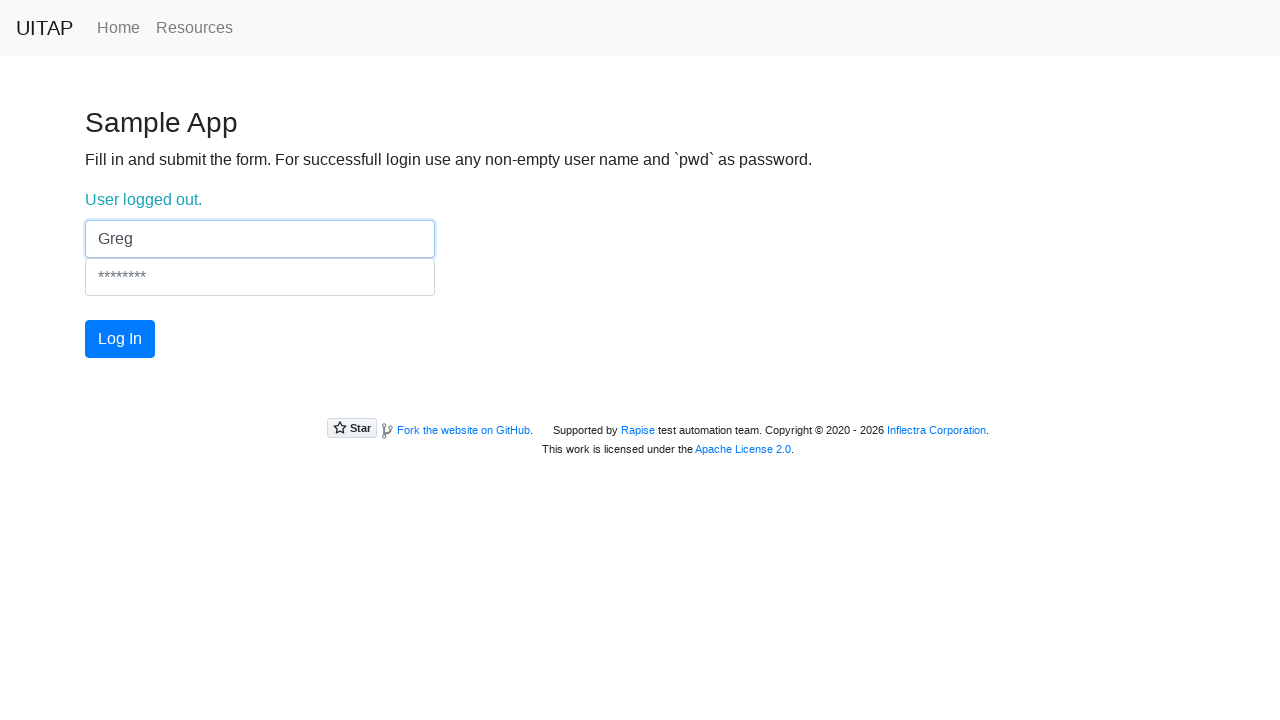

Entered incorrect password 'qwerty' in the password field on input[name='Password']
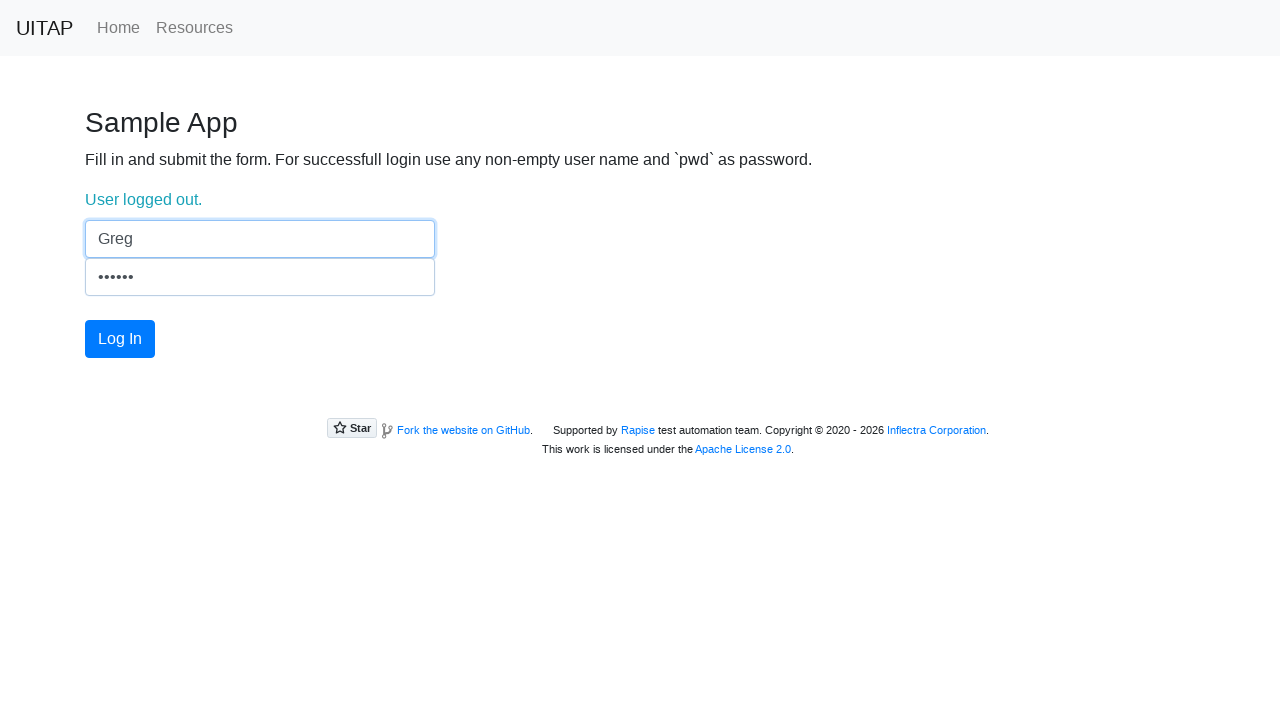

Clicked the login button at (120, 339) on #login
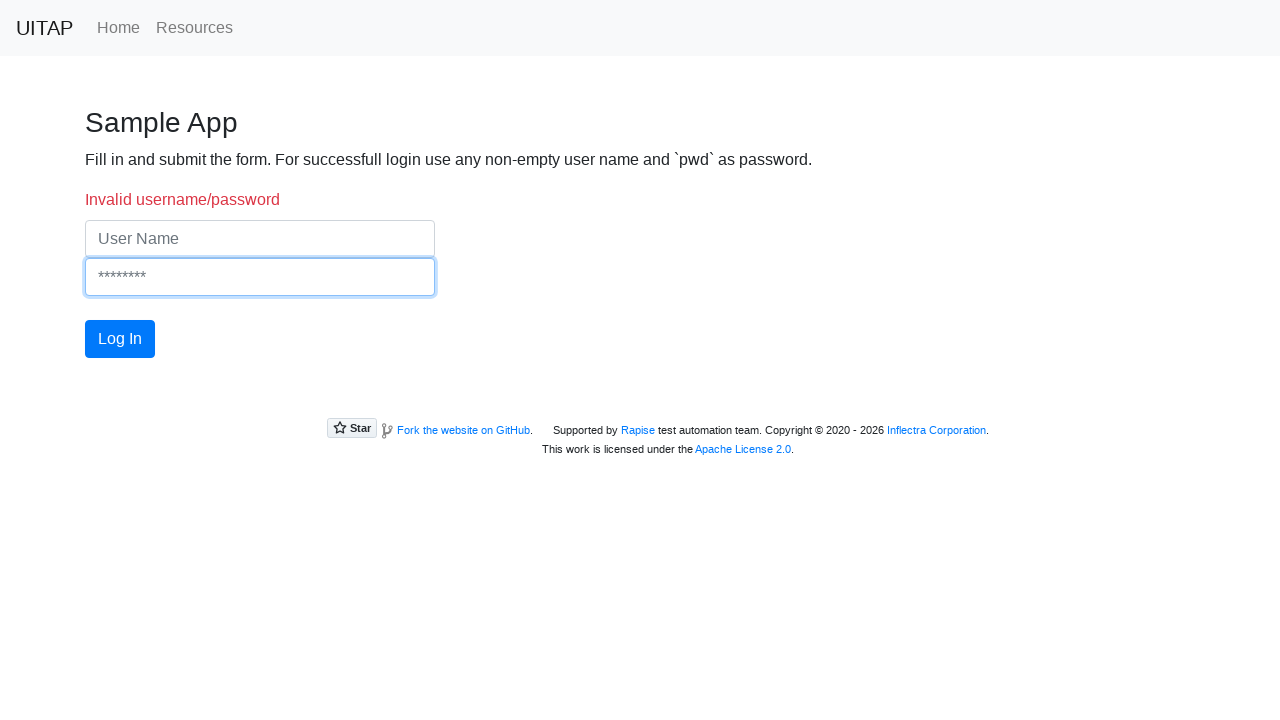

Verified error message 'Invalid username/password' appeared
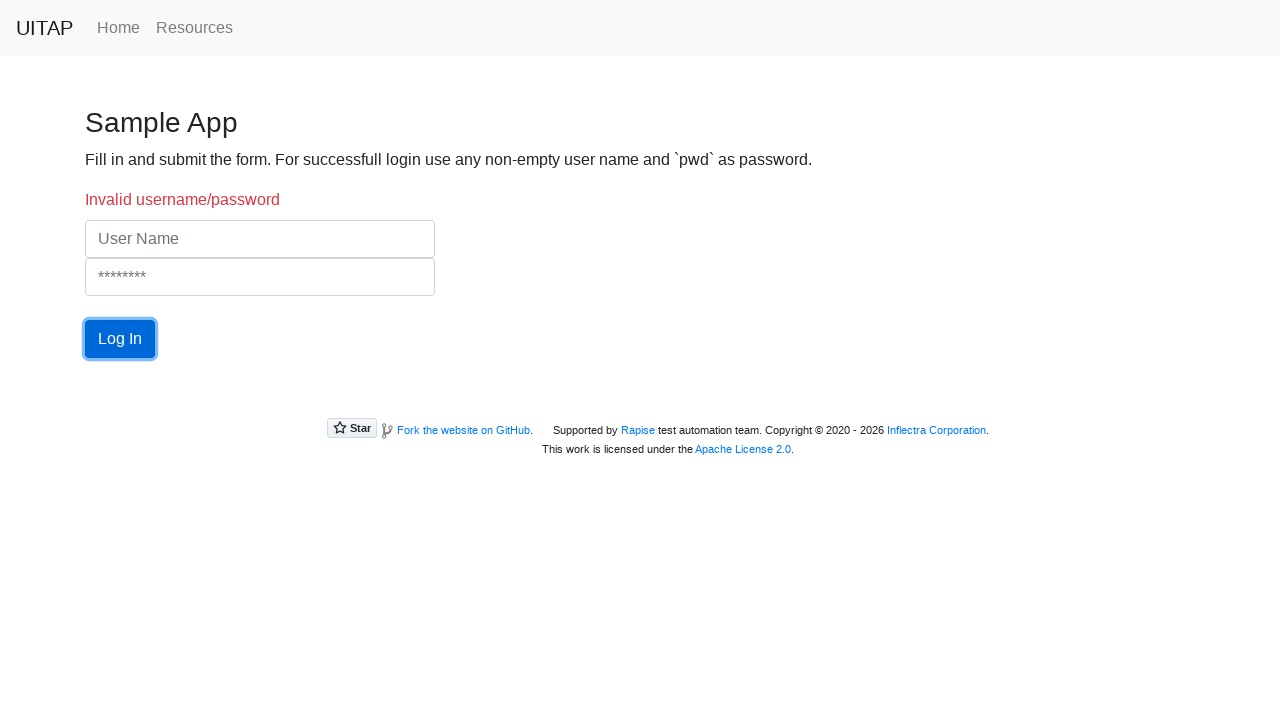

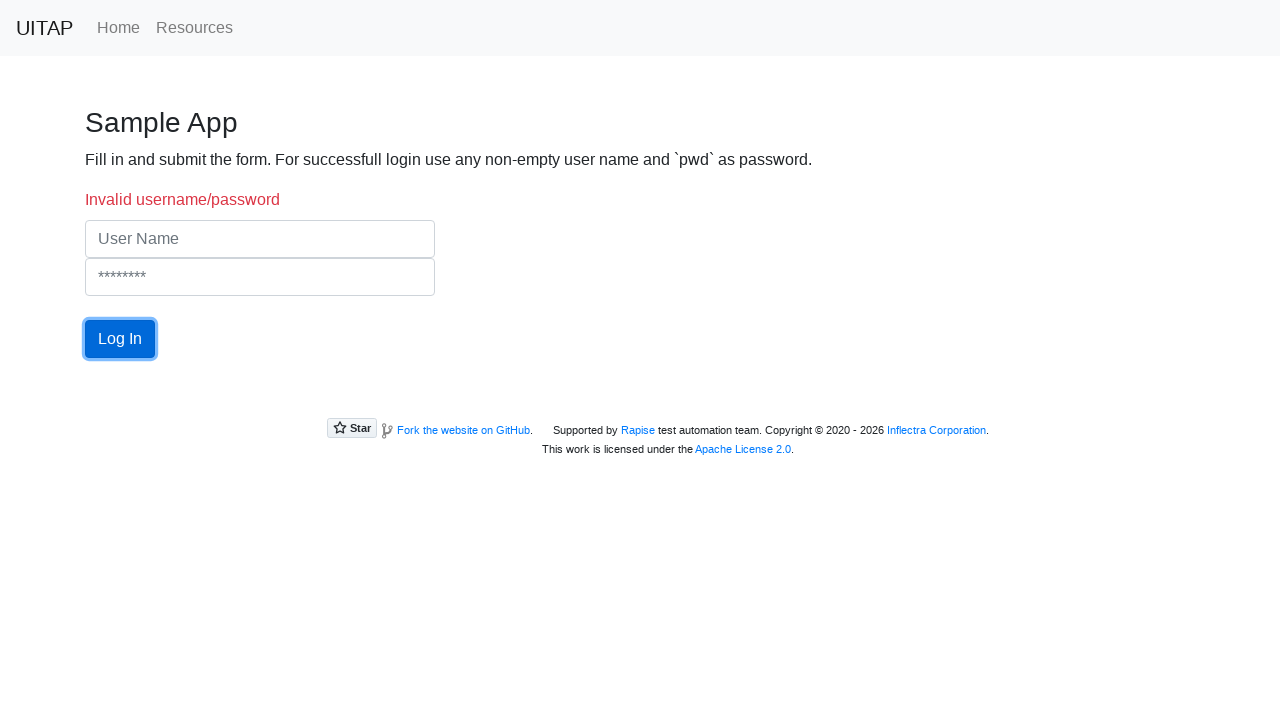